Tests that the currently applied filter is highlighted with a selected class.

Starting URL: https://demo.playwright.dev/todomvc

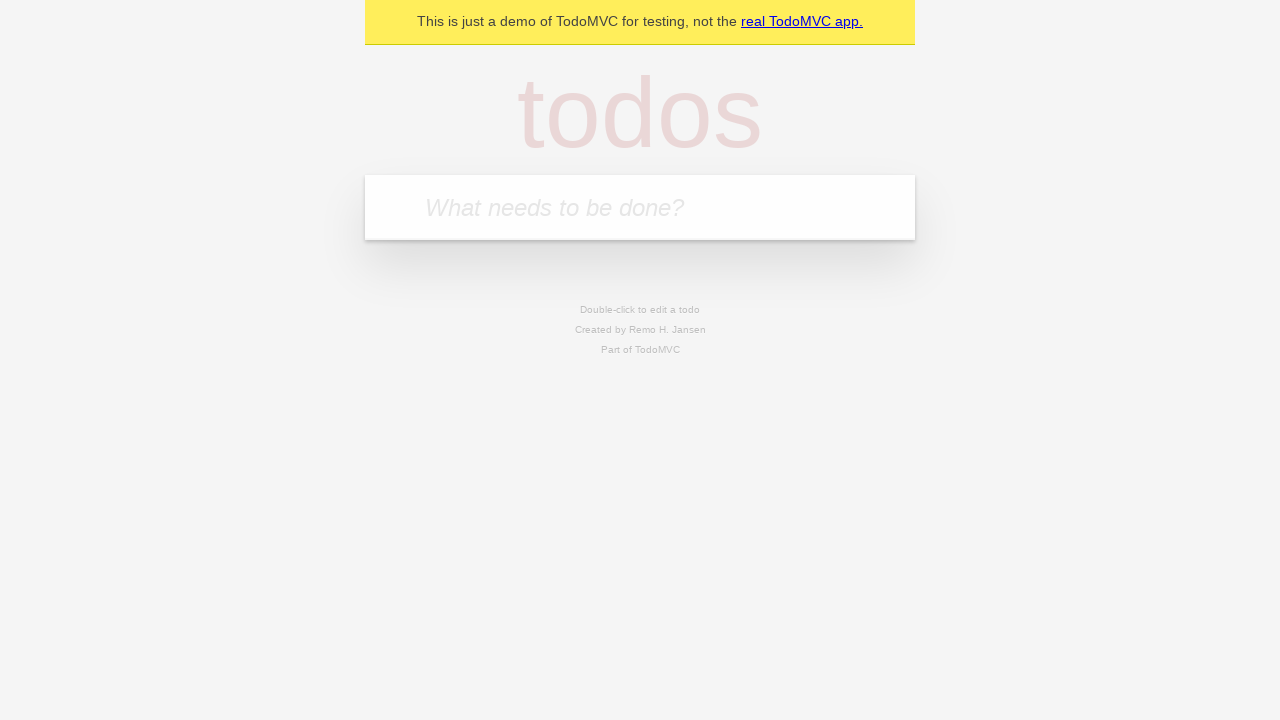

Filled todo input with 'buy some cheese' on internal:attr=[placeholder="What needs to be done?"i]
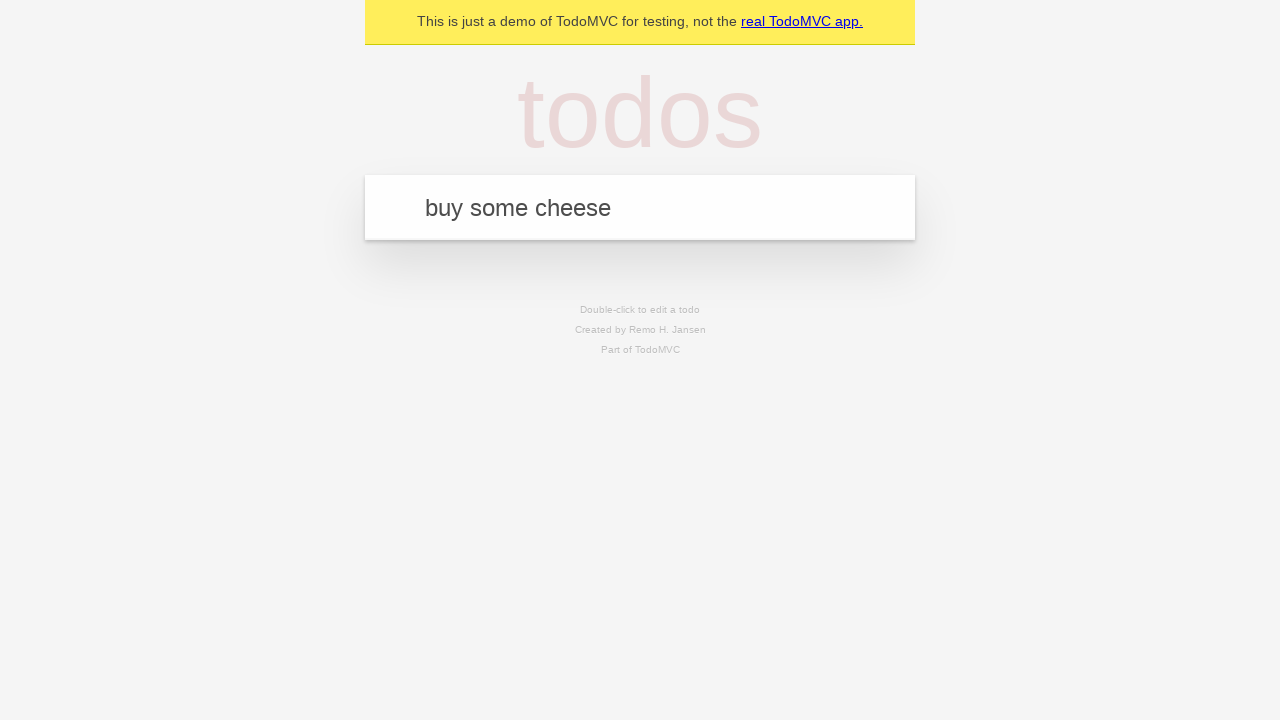

Pressed Enter to add first todo on internal:attr=[placeholder="What needs to be done?"i]
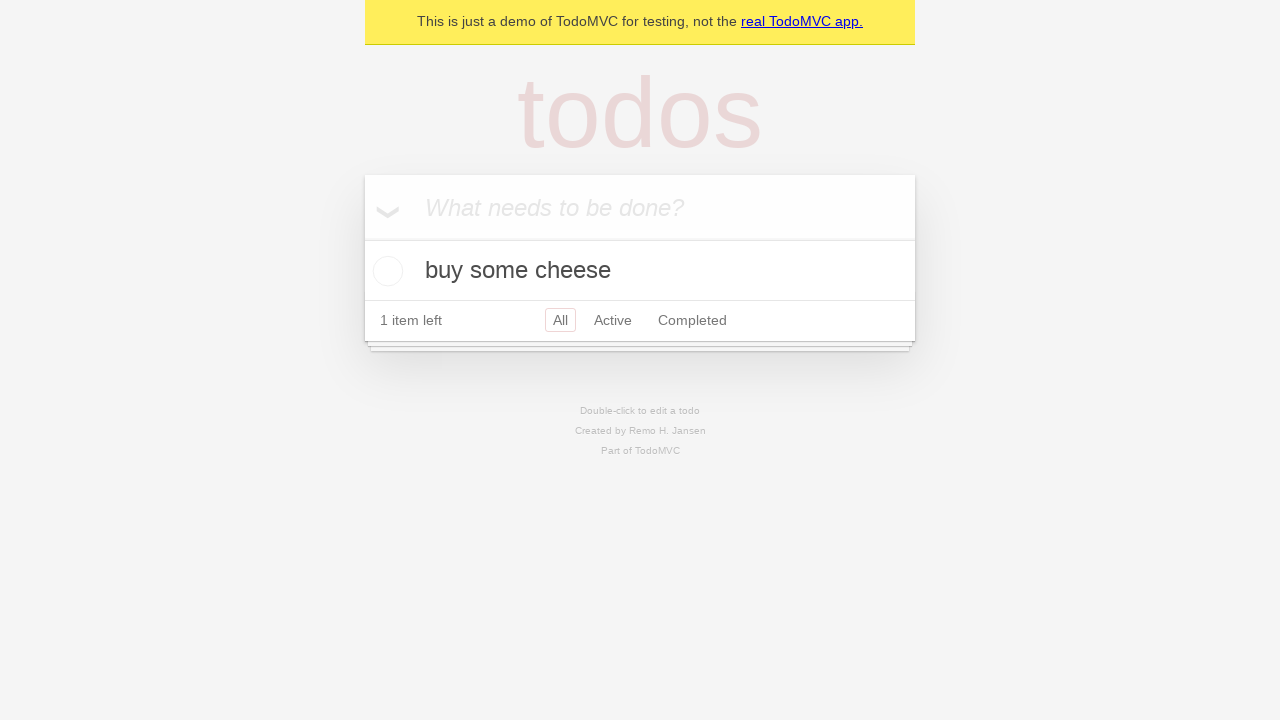

Filled todo input with 'feed the cat' on internal:attr=[placeholder="What needs to be done?"i]
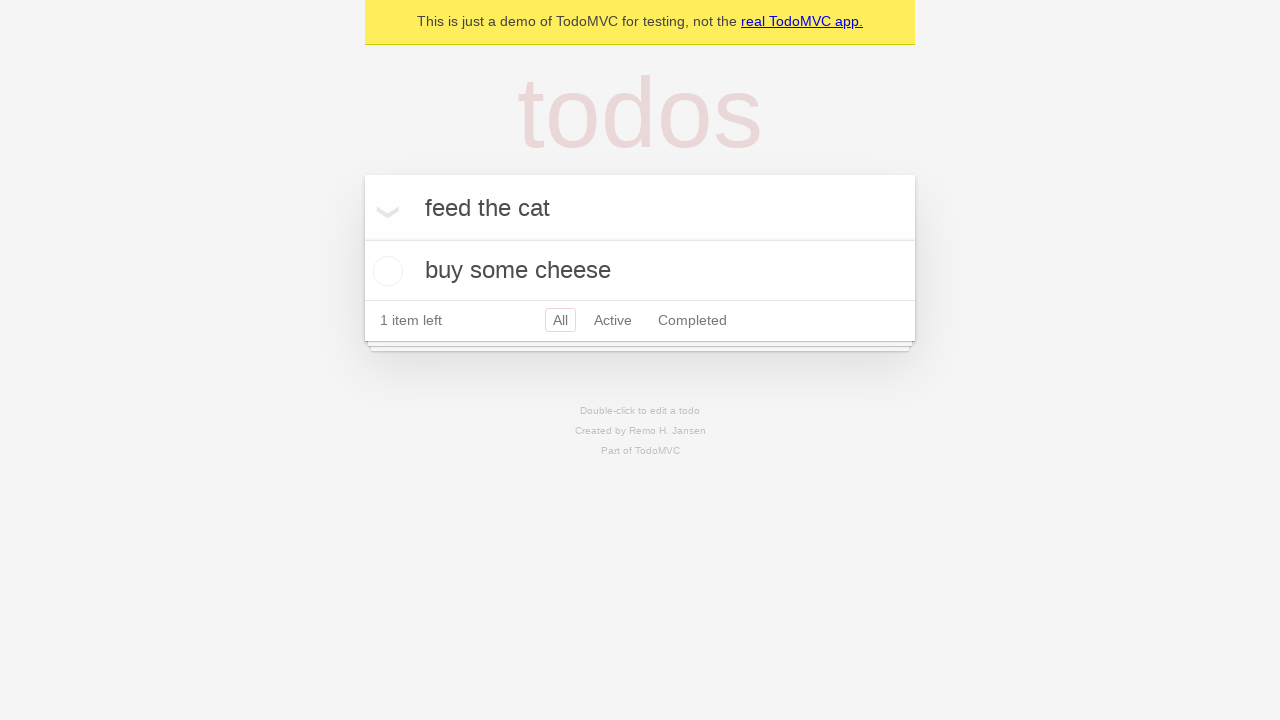

Pressed Enter to add second todo on internal:attr=[placeholder="What needs to be done?"i]
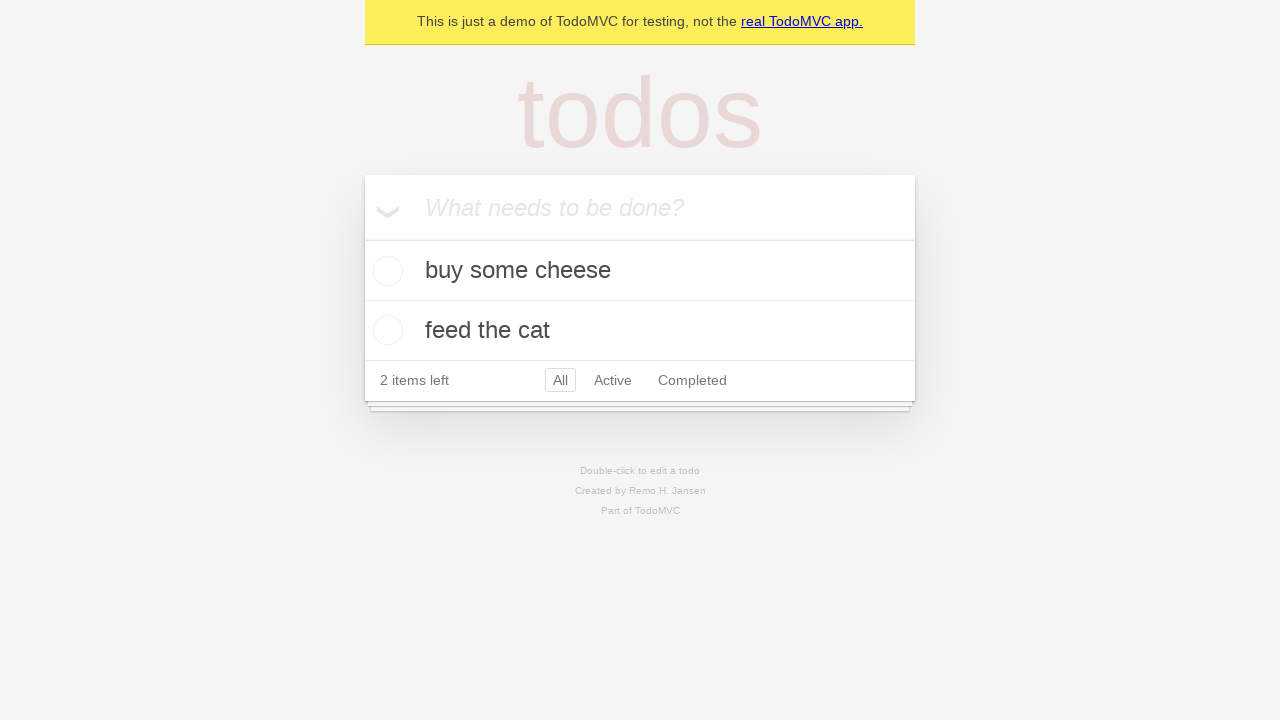

Filled todo input with 'book a doctors appointment' on internal:attr=[placeholder="What needs to be done?"i]
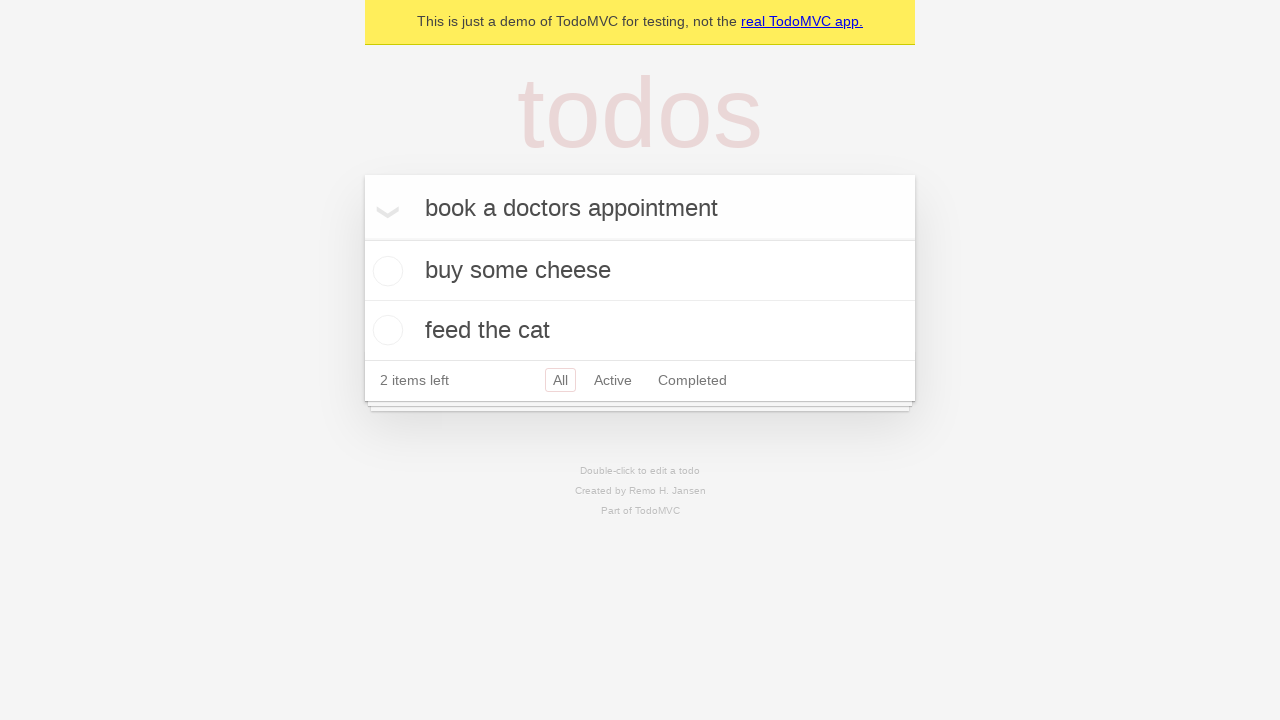

Pressed Enter to add third todo on internal:attr=[placeholder="What needs to be done?"i]
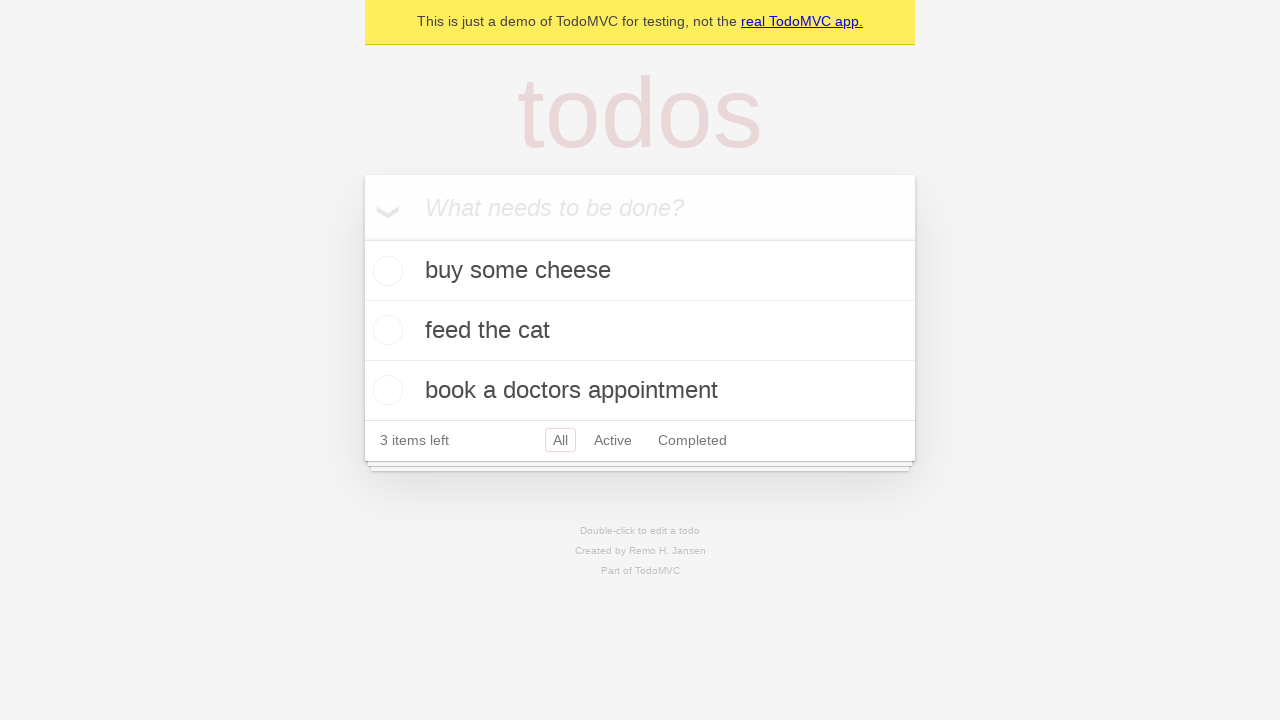

Clicked Active filter link at (613, 440) on internal:role=link[name="Active"i]
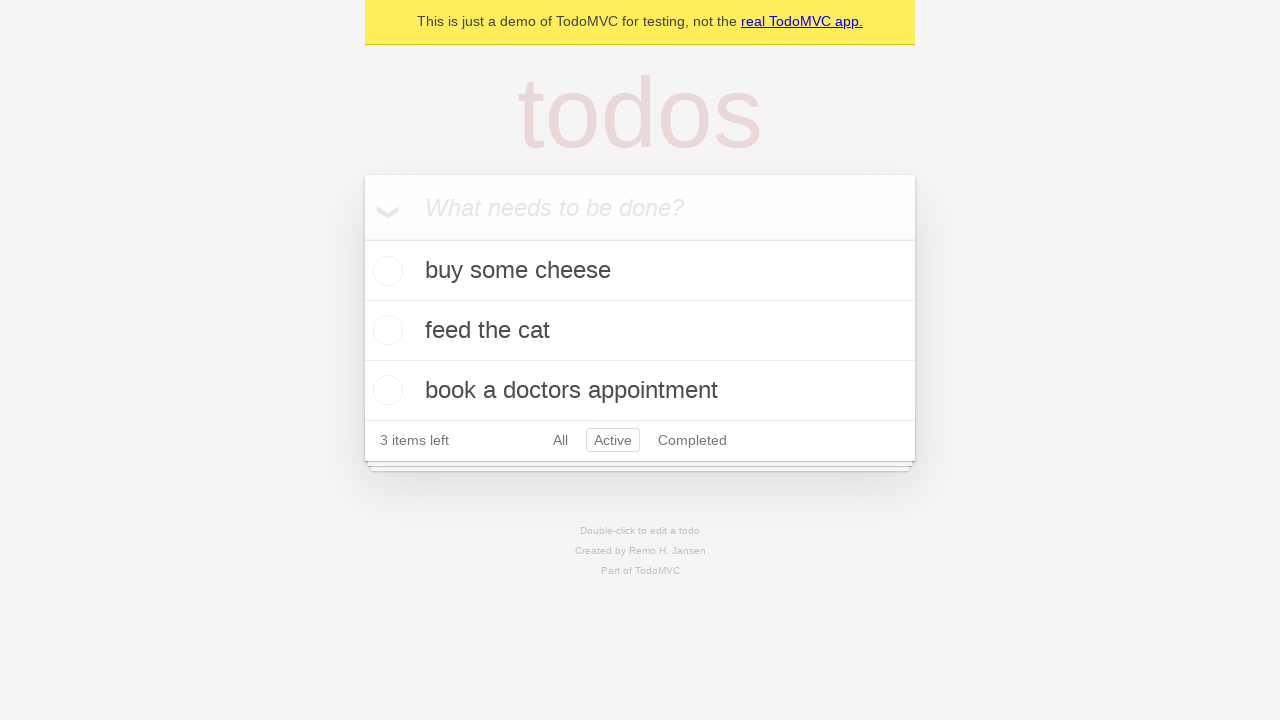

Clicked Completed filter link at (692, 440) on internal:role=link[name="Completed"i]
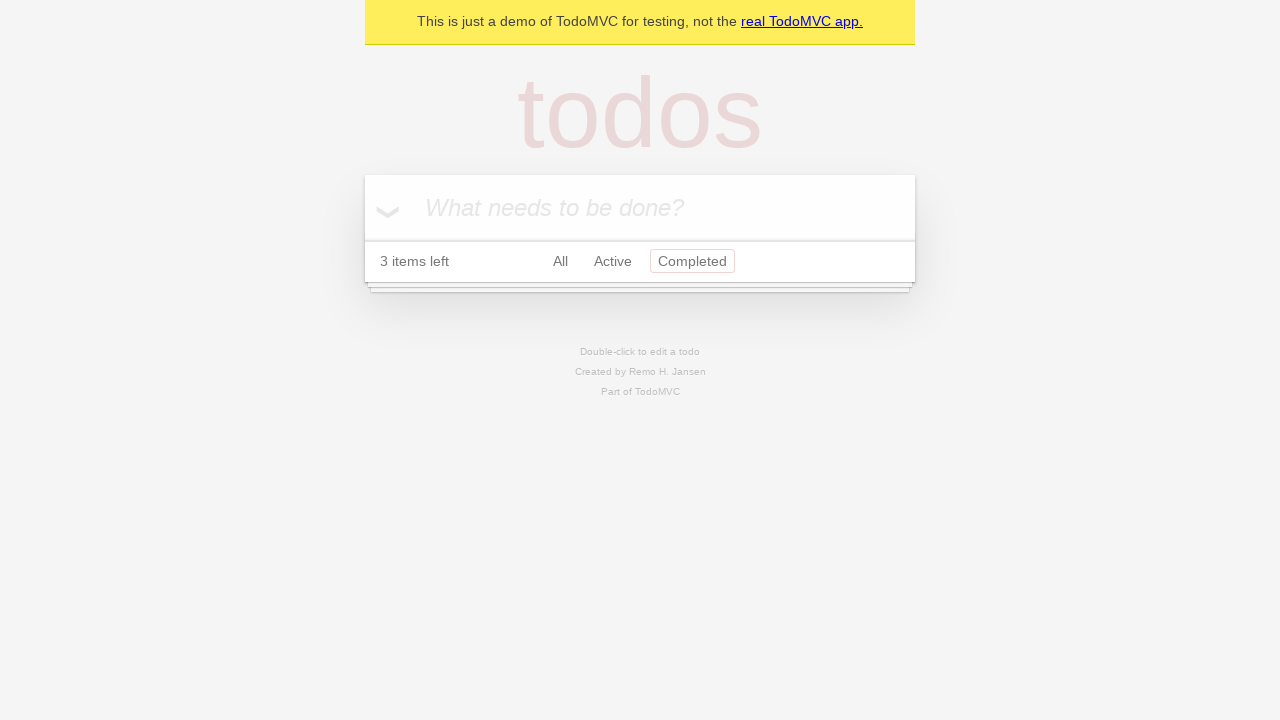

Verified that Completed filter has selected class applied
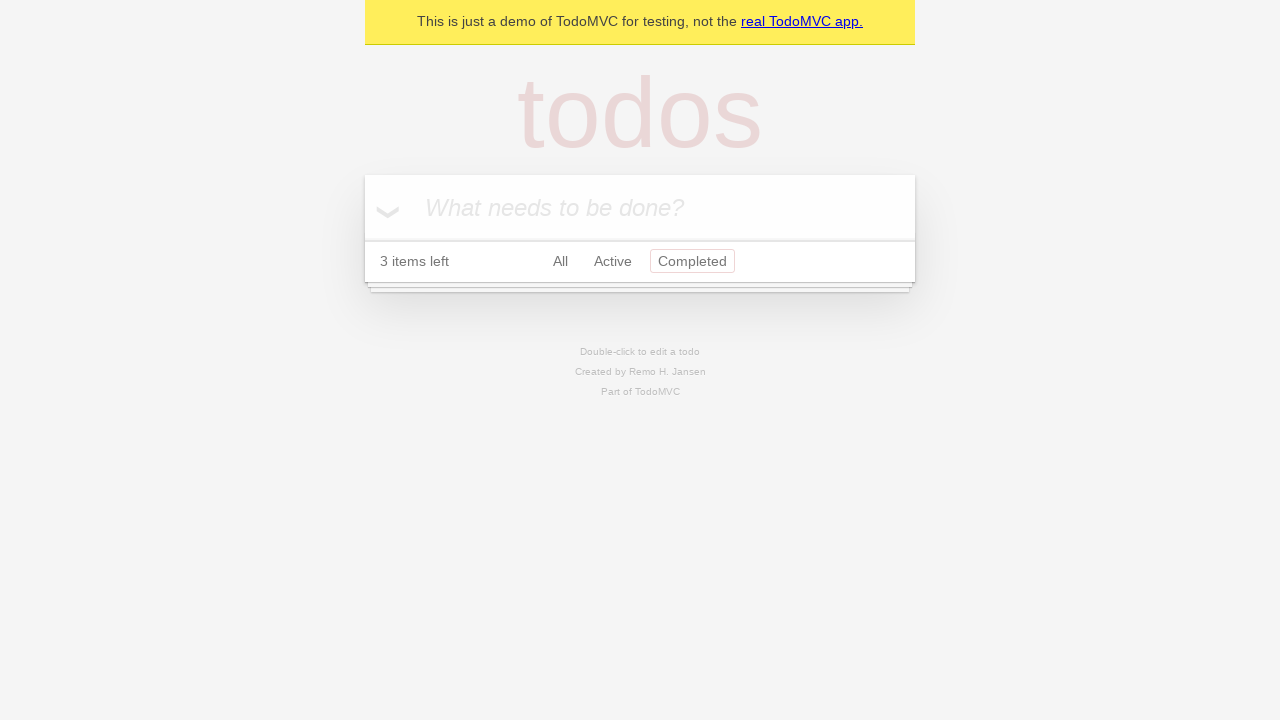

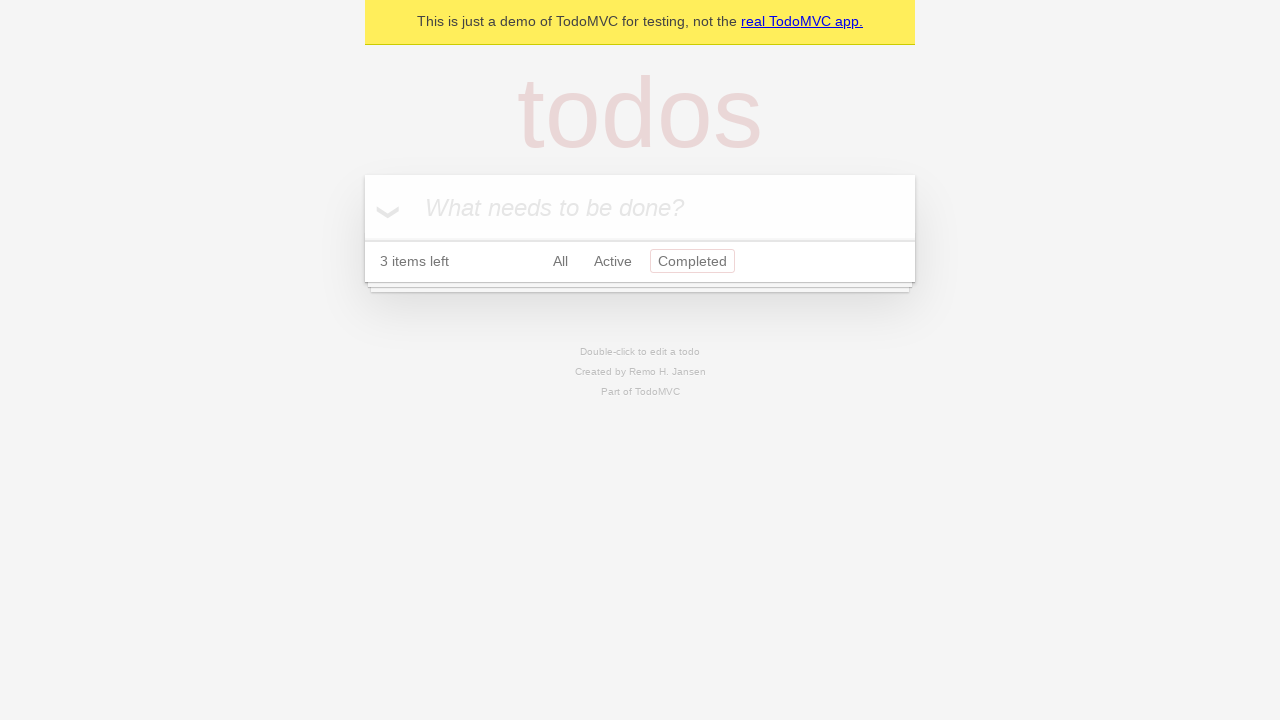